Tests clicking the Cart button in the header

Starting URL: https://www.nykaa.com/

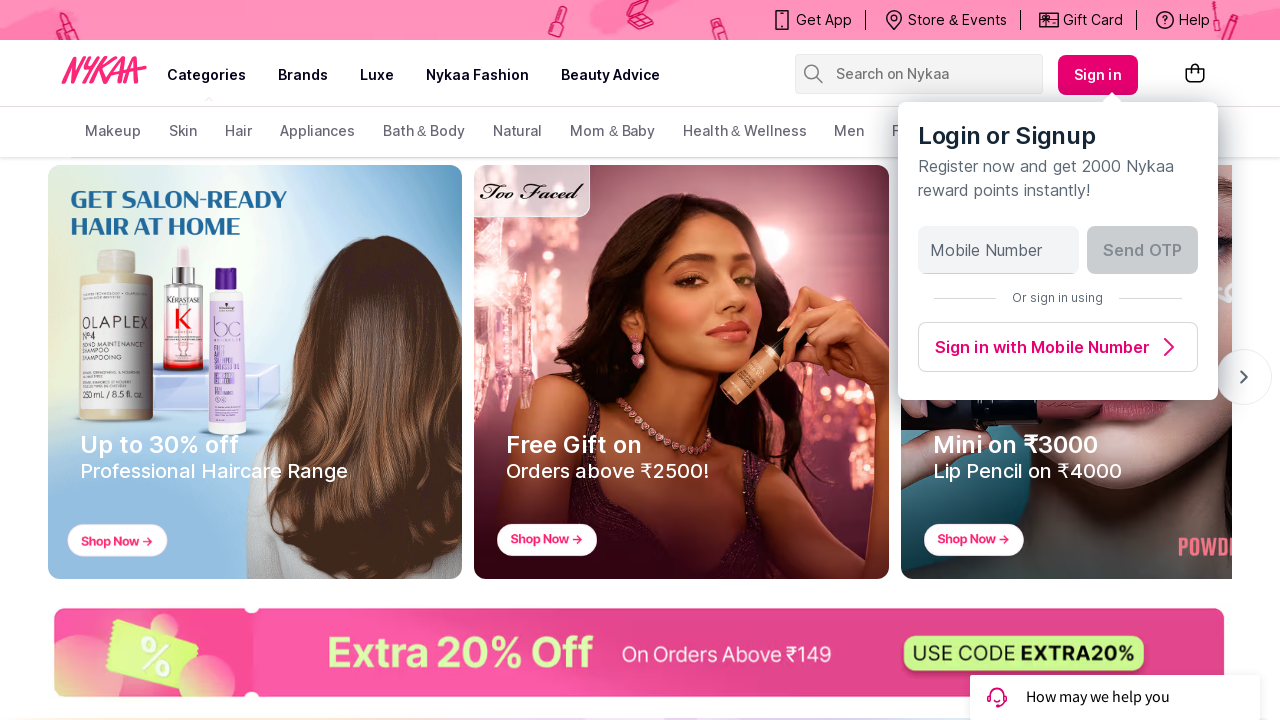

Clicked the Cart button in the header at (1195, 75) on xpath=/html/body/div[1]/header/div/div[2]/div/div[2]/div[2]/button
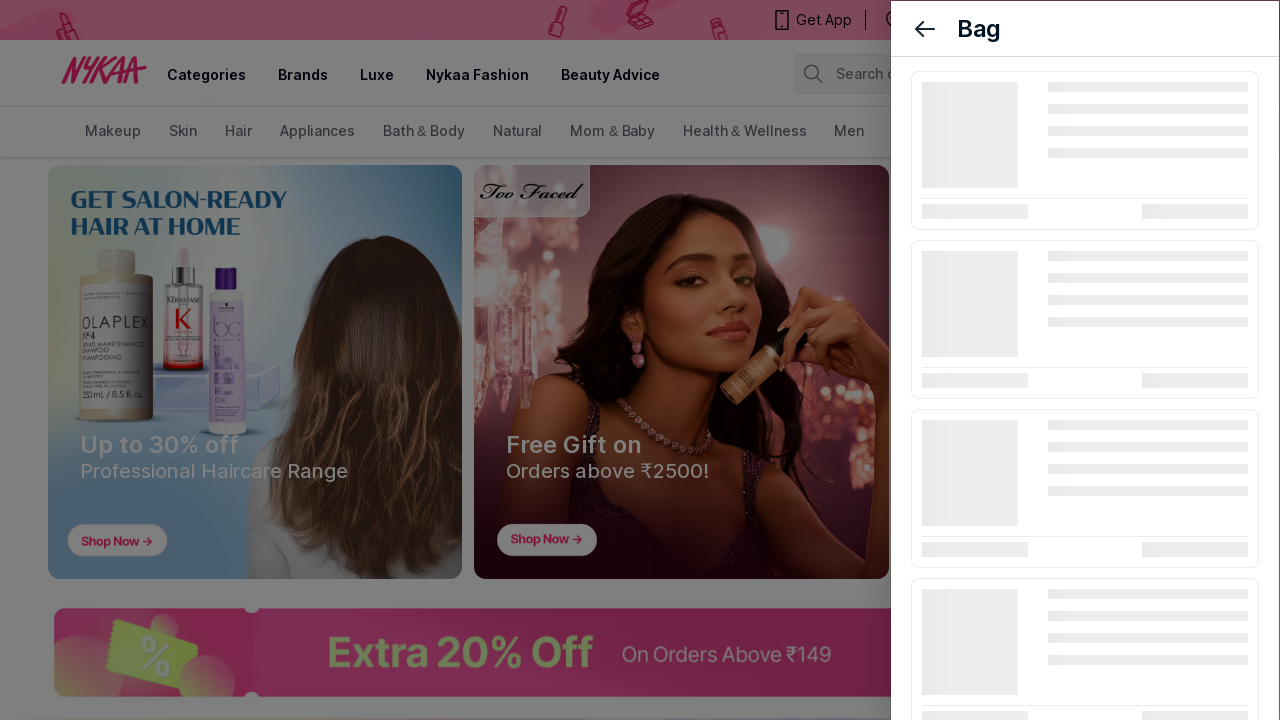

Waited for network to become idle after cart button click
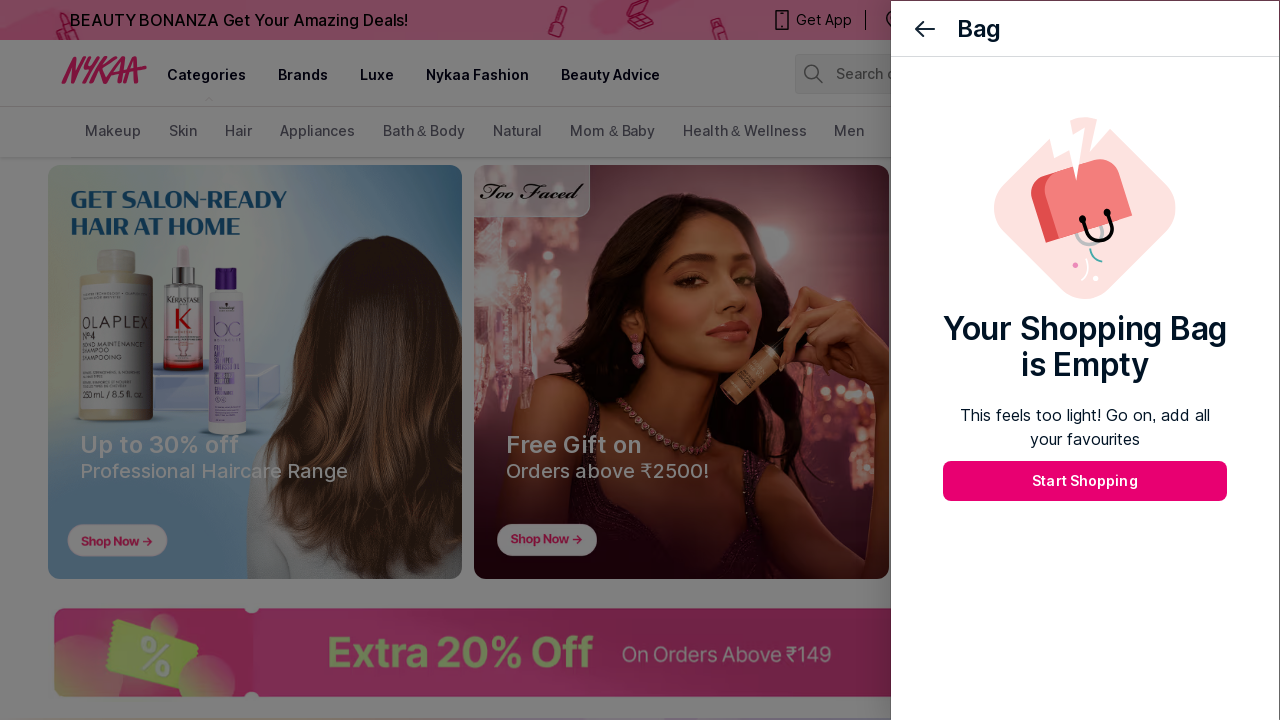

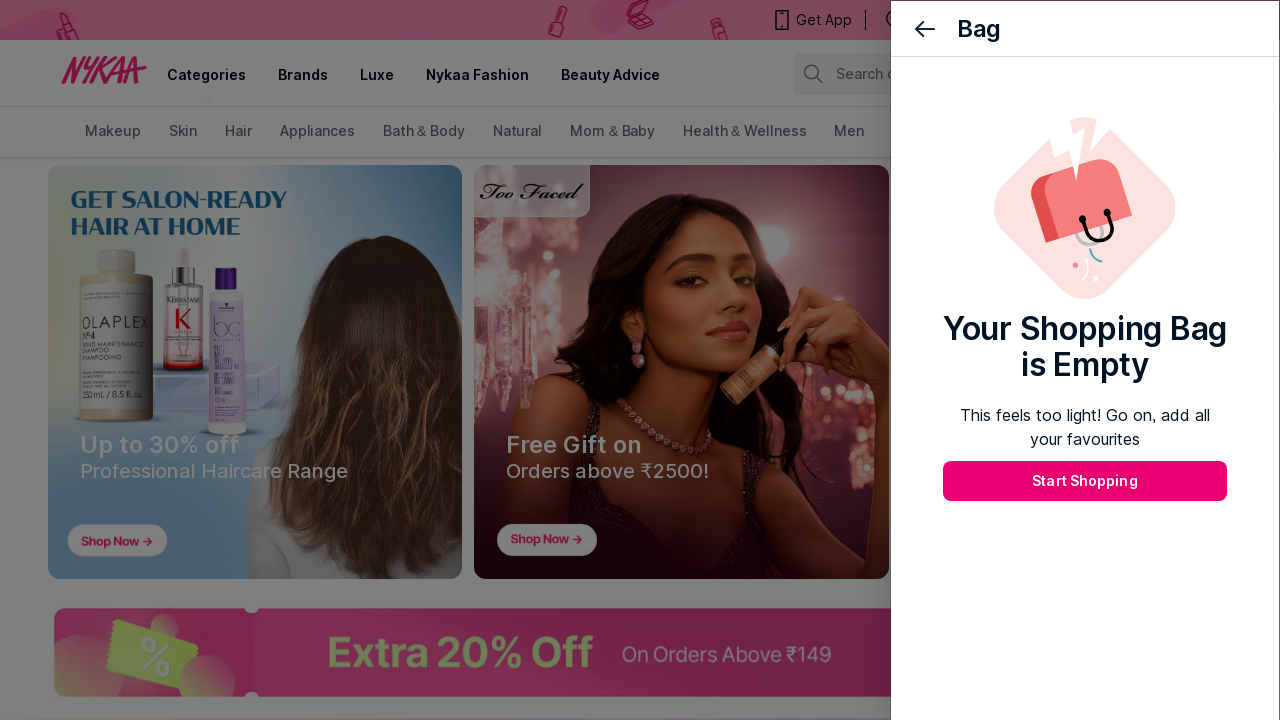